Tests file upload functionality on W3Schools file upload tutorial page by selecting a file through the file input element

Starting URL: https://www.w3schools.com/howto/howto_html_file_upload_button.asp

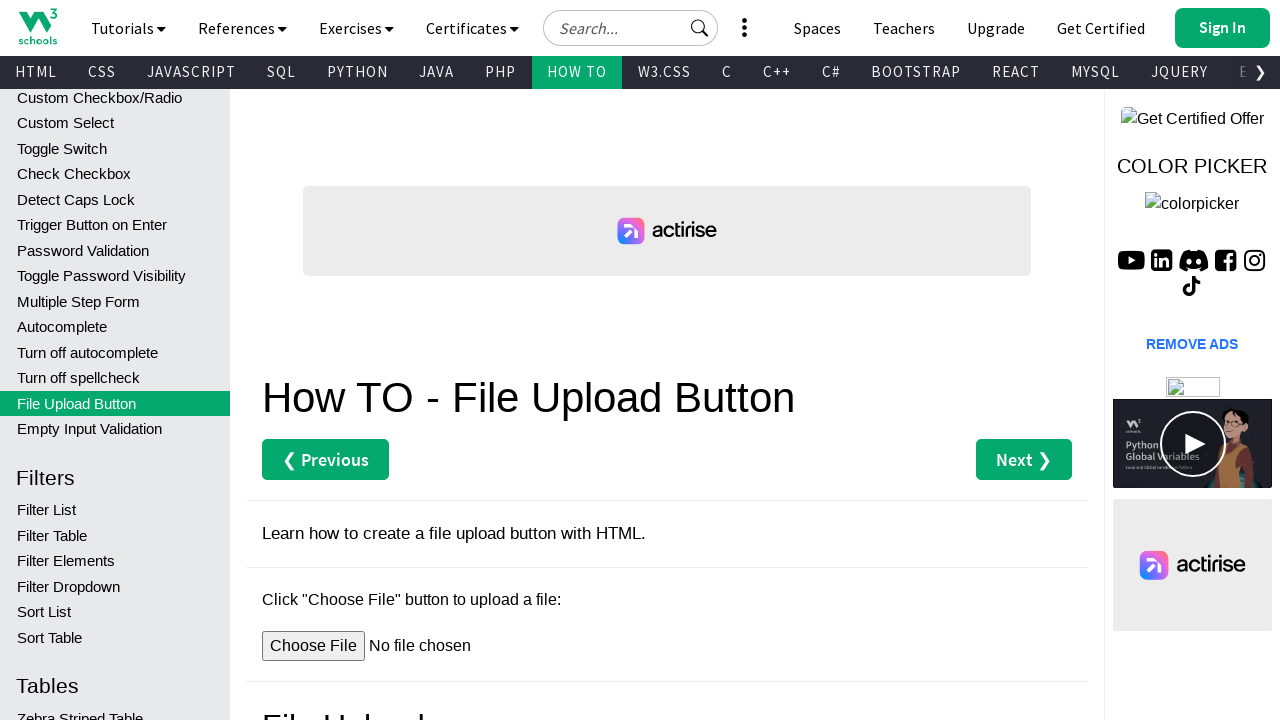

Waited for file input element #myFile to load
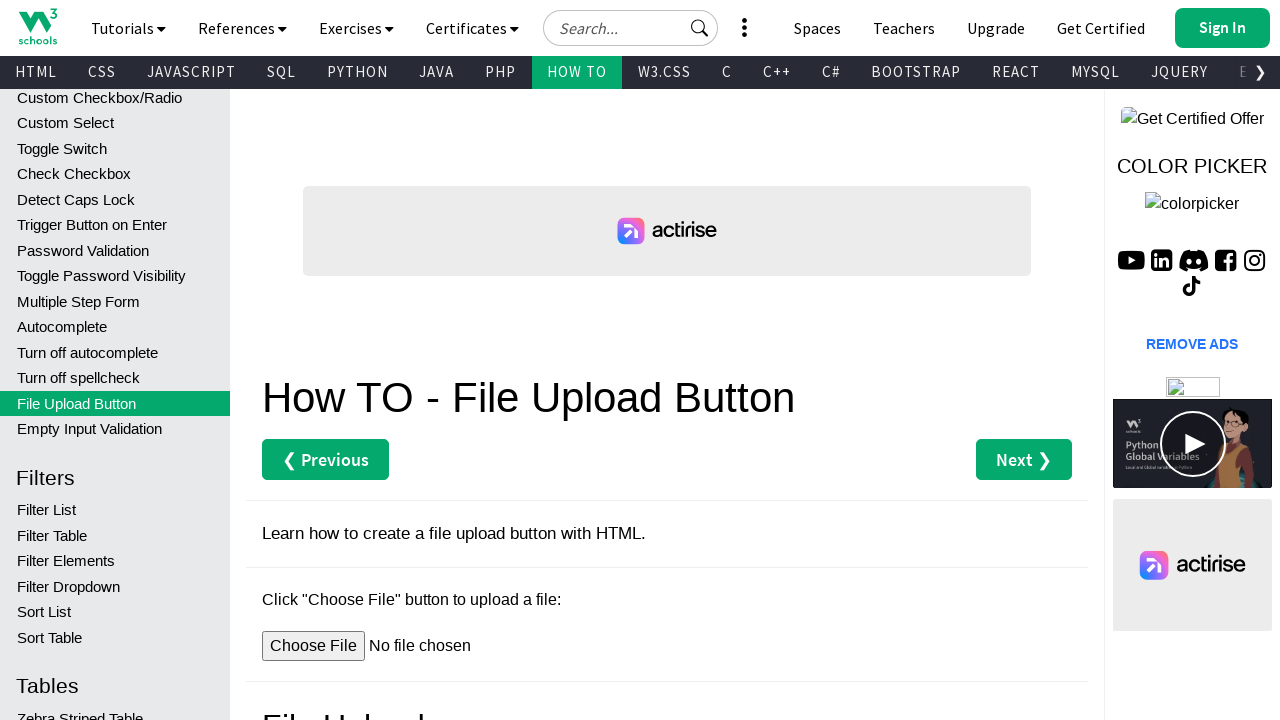

Created temporary test file with content
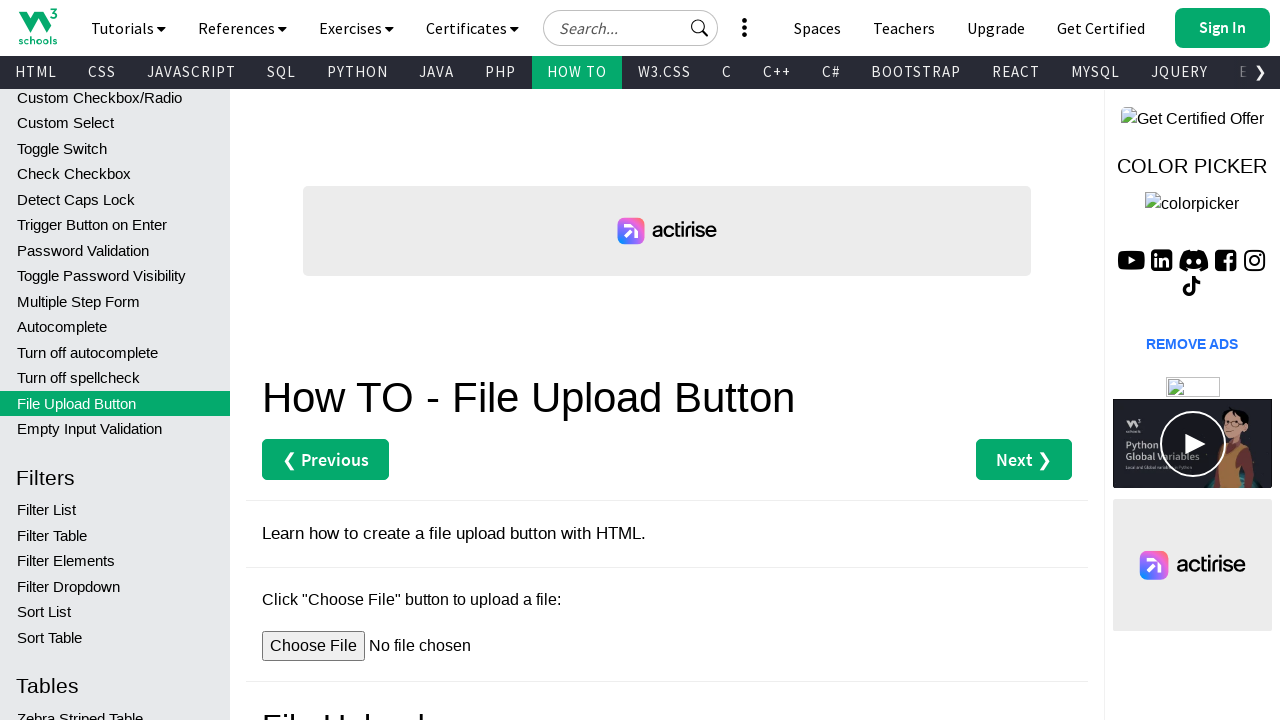

Set file on input element #myFile
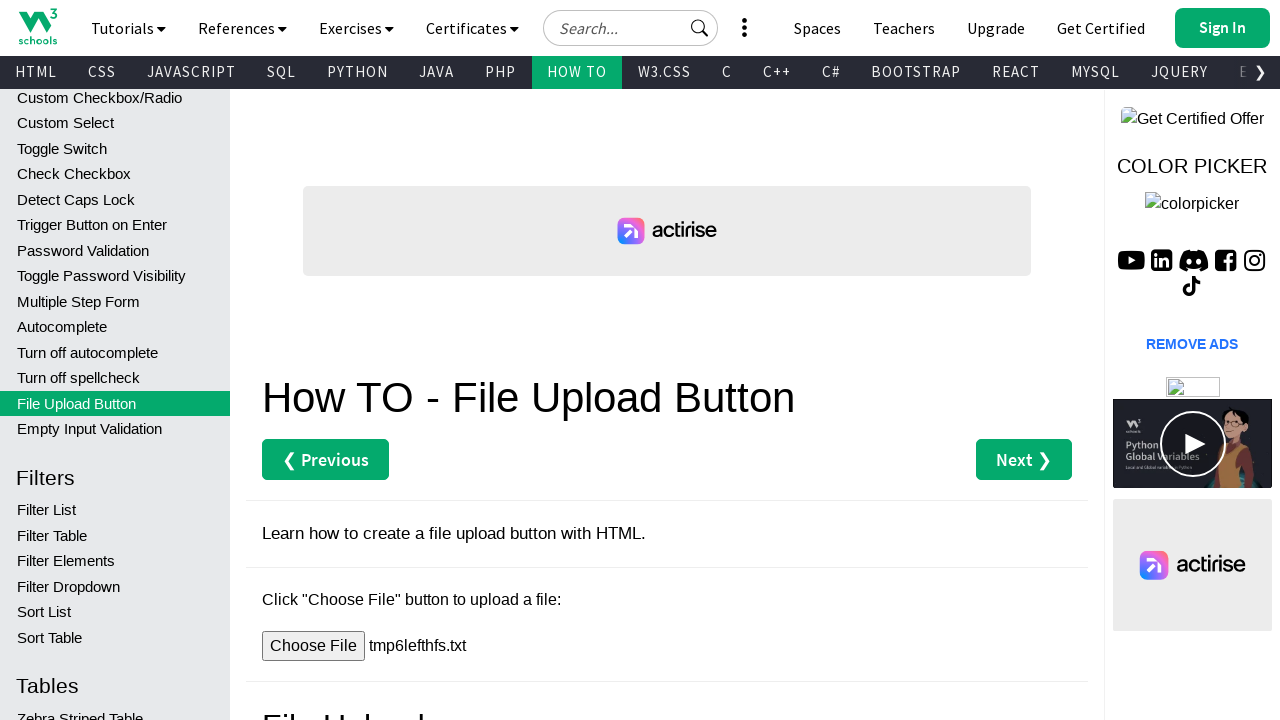

Cleaned up temporary test file
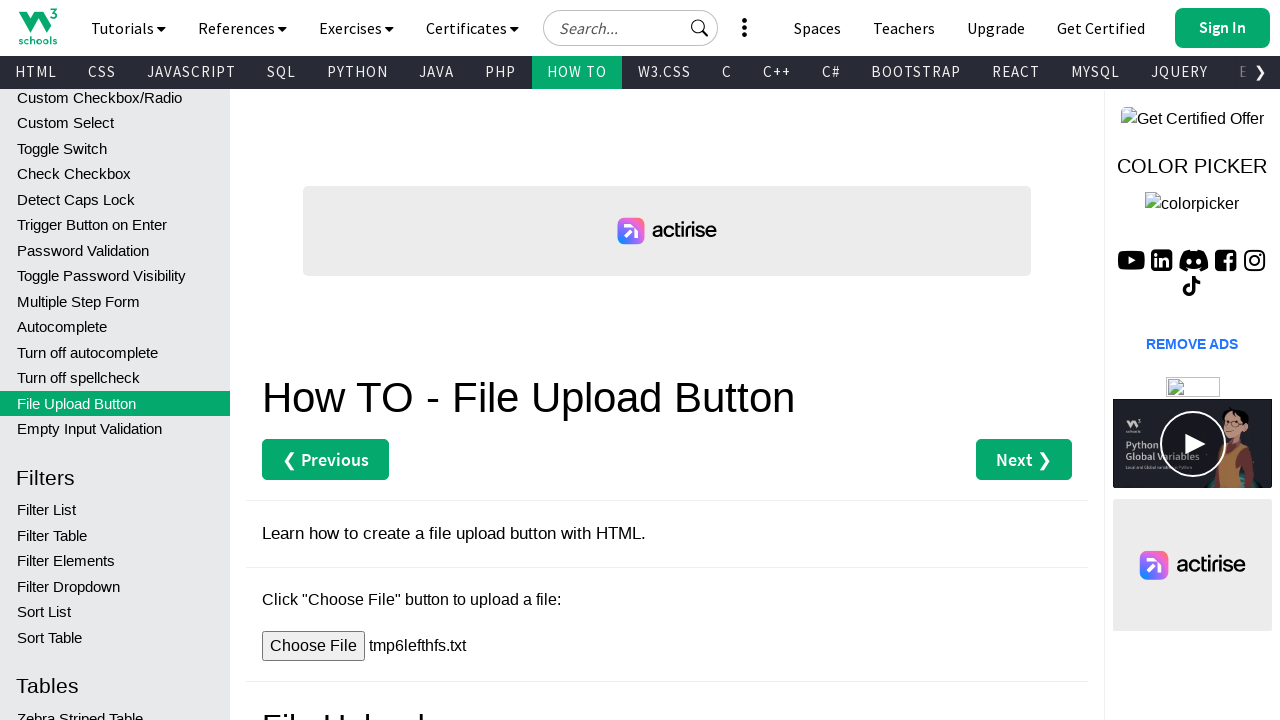

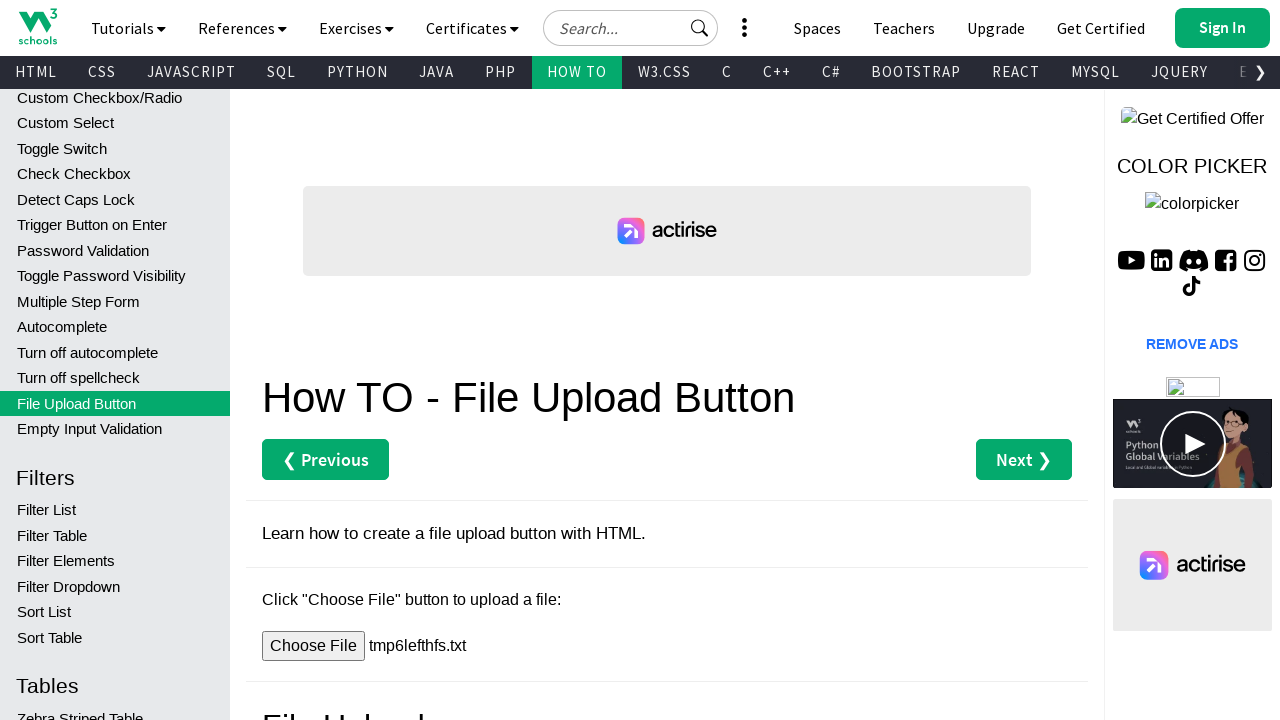